Tests hover functionality by navigating to the hovers page and hovering over each figure element to reveal hidden content.

Starting URL: https://the-internet.herokuapp.com/

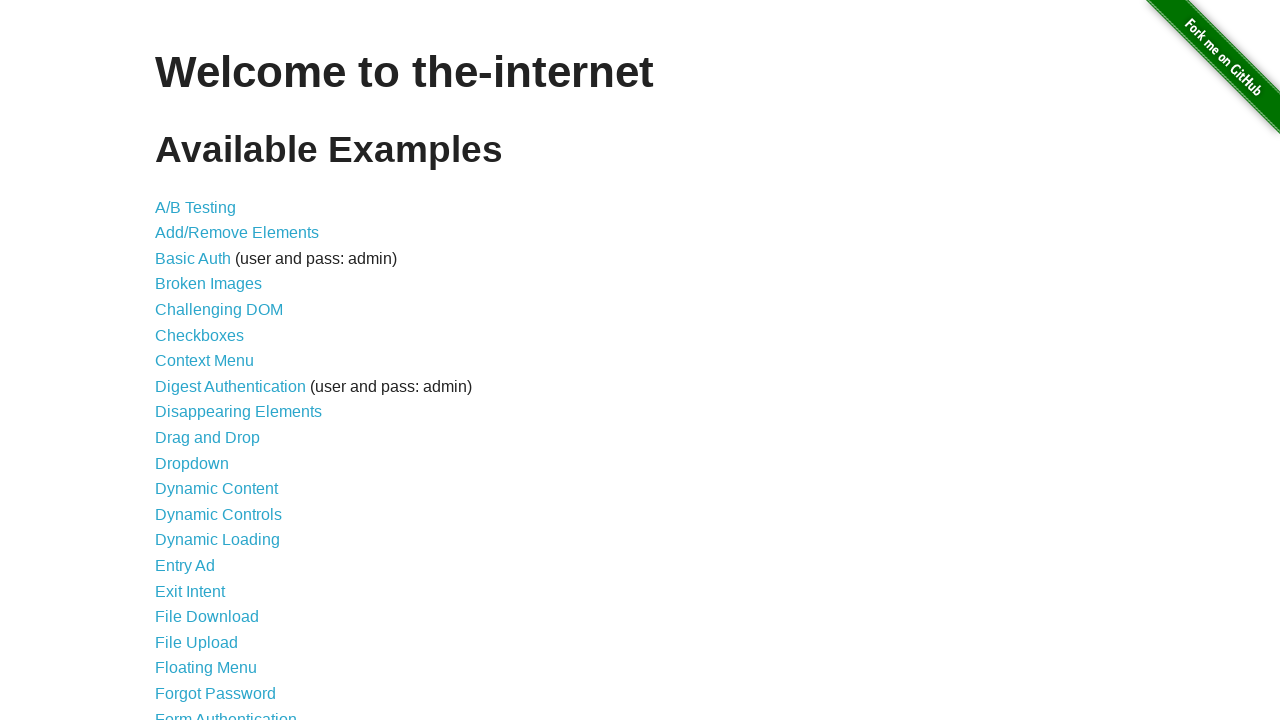

Clicked on the hovers link to navigate to hovers page at (180, 360) on xpath=//a[@href='/hovers']
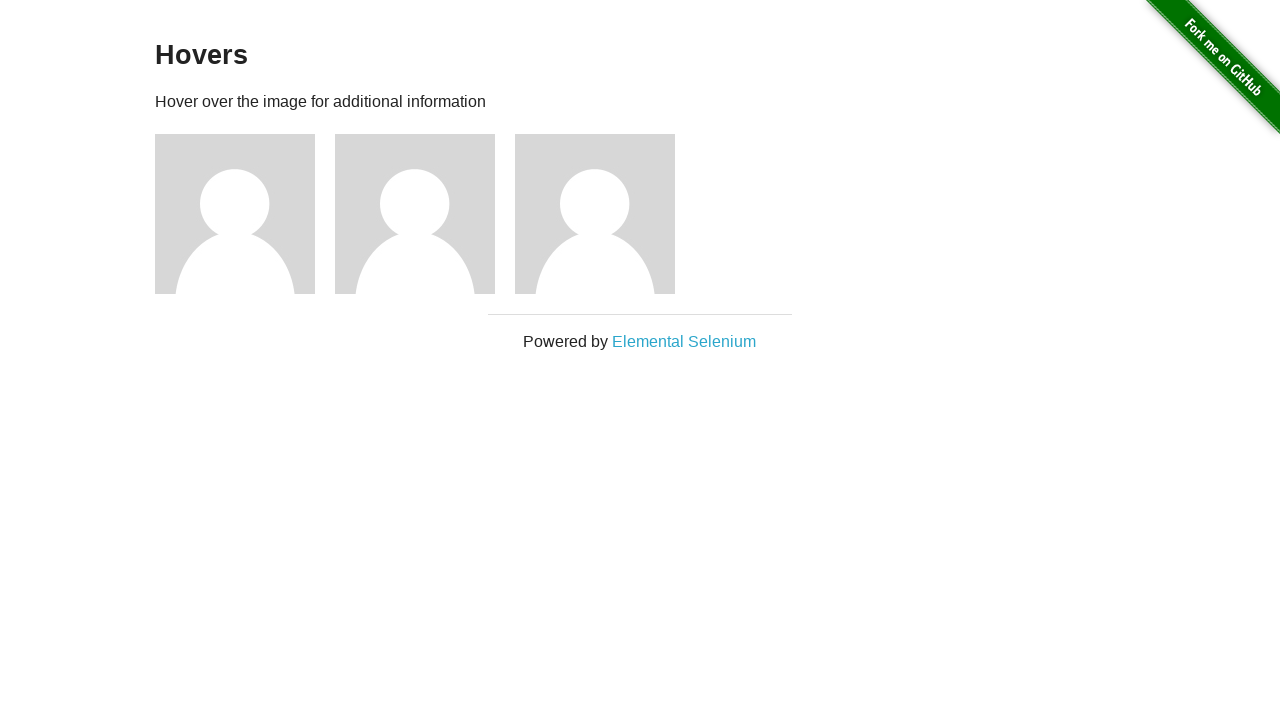

Figure elements loaded on the hovers page
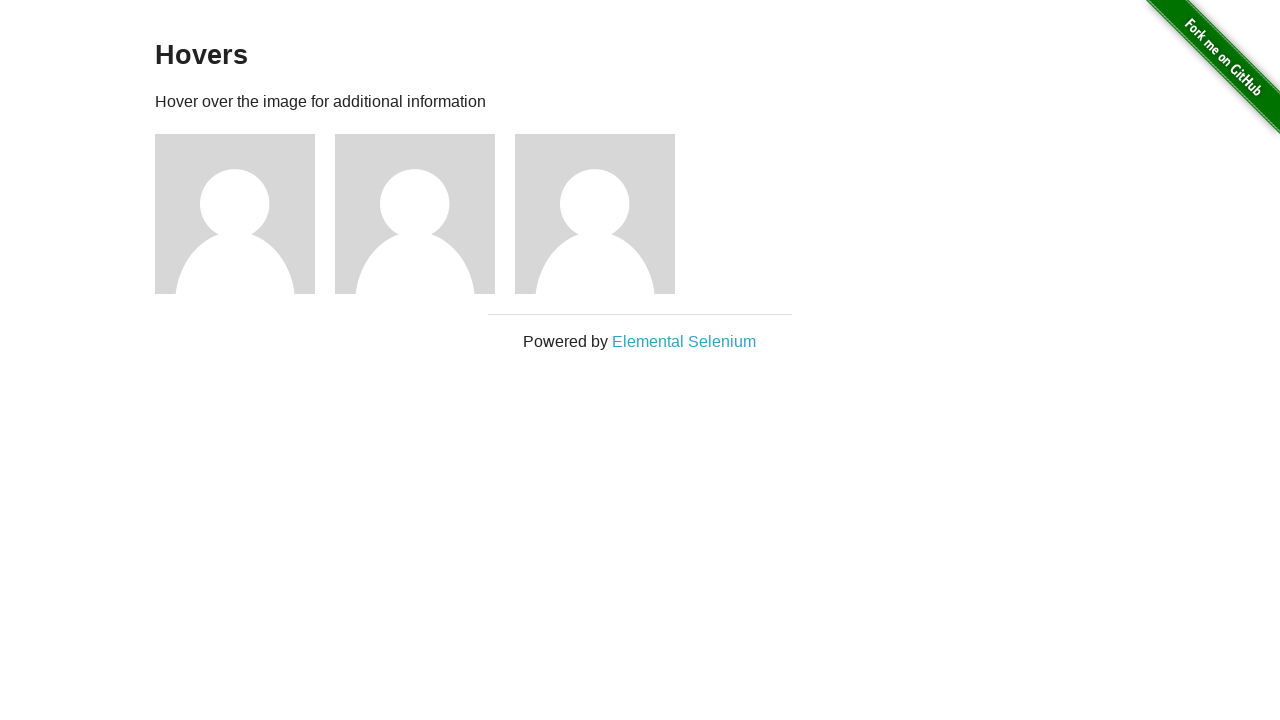

Hovered over a figure element to reveal hidden content
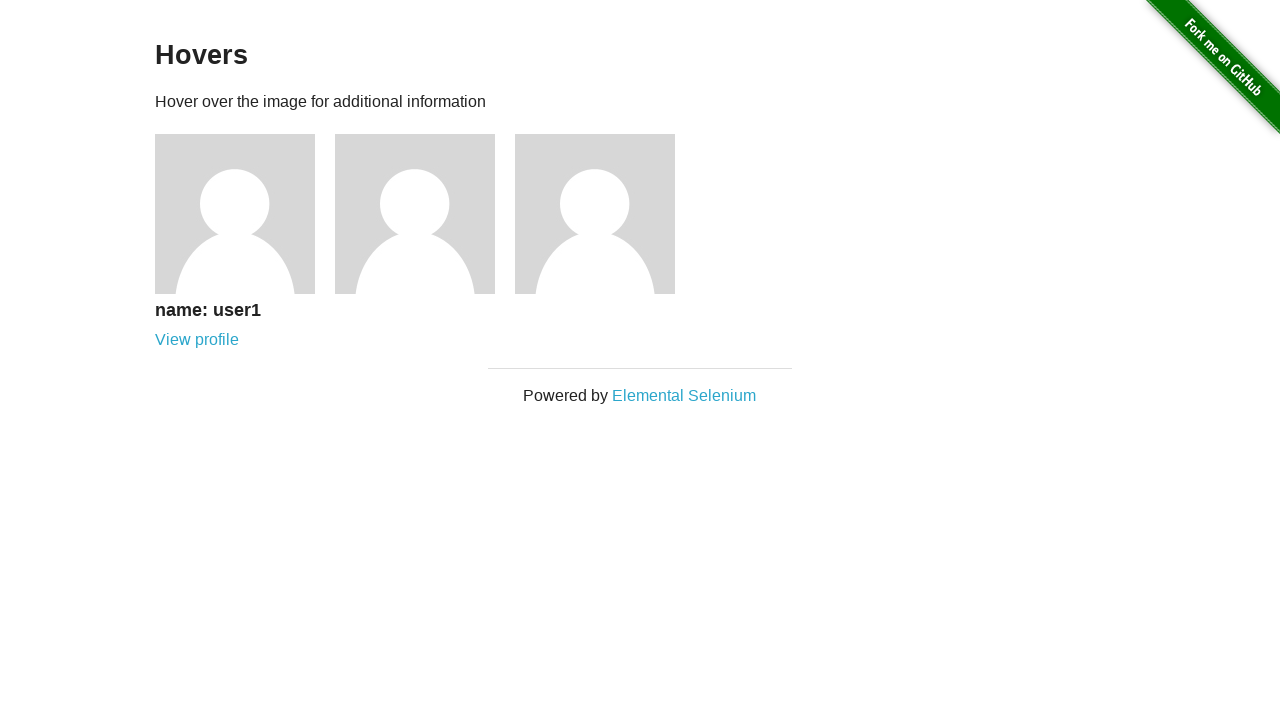

Waited 500ms for hover effect to display
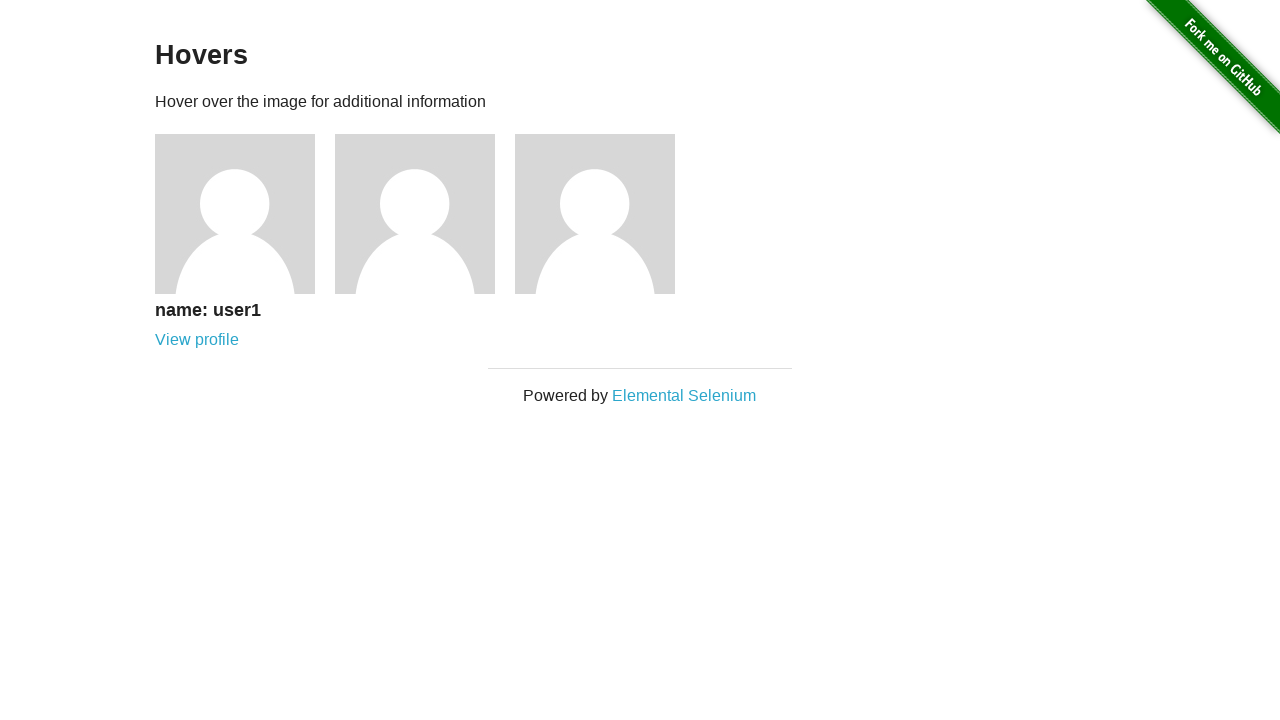

Hovered over a figure element to reveal hidden content
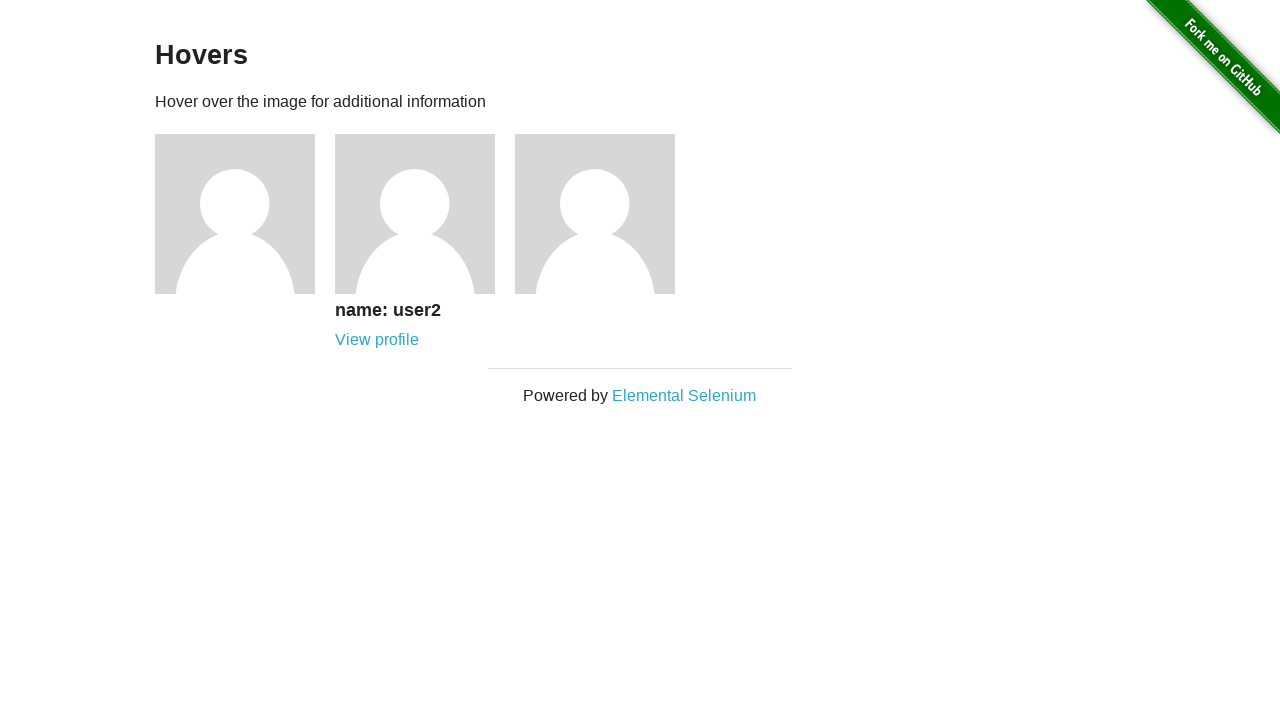

Waited 500ms for hover effect to display
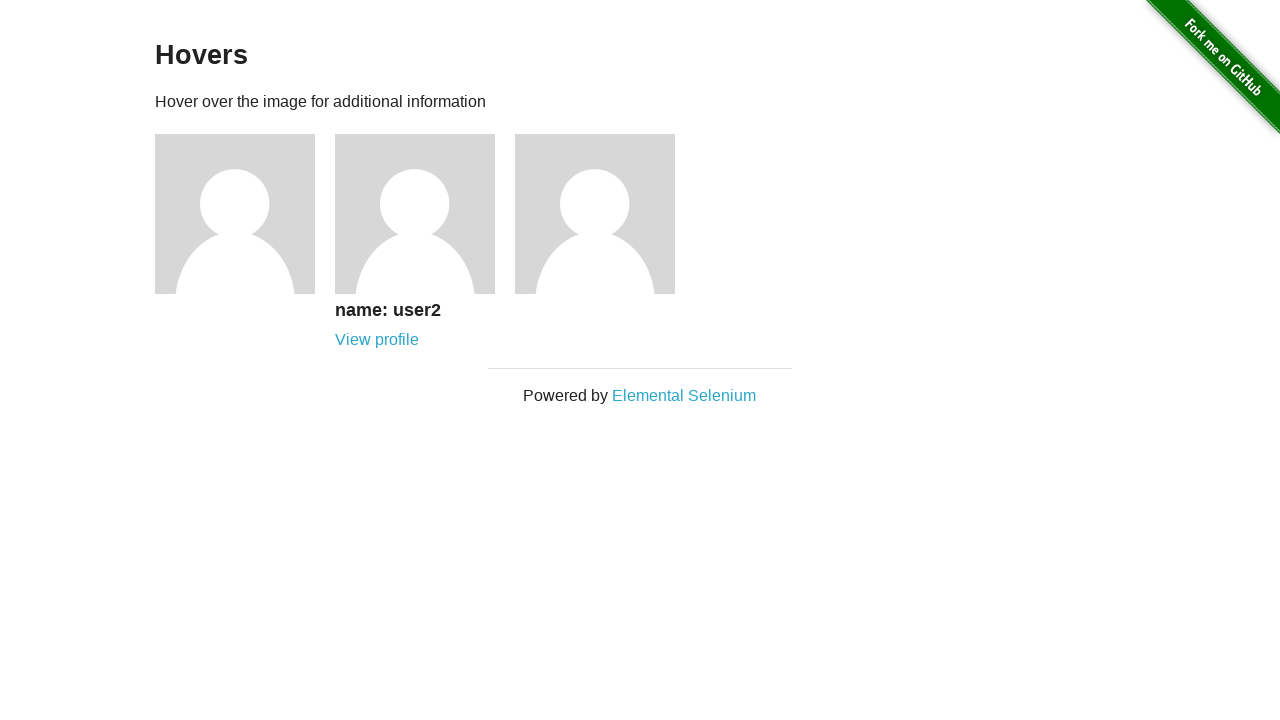

Hovered over a figure element to reveal hidden content
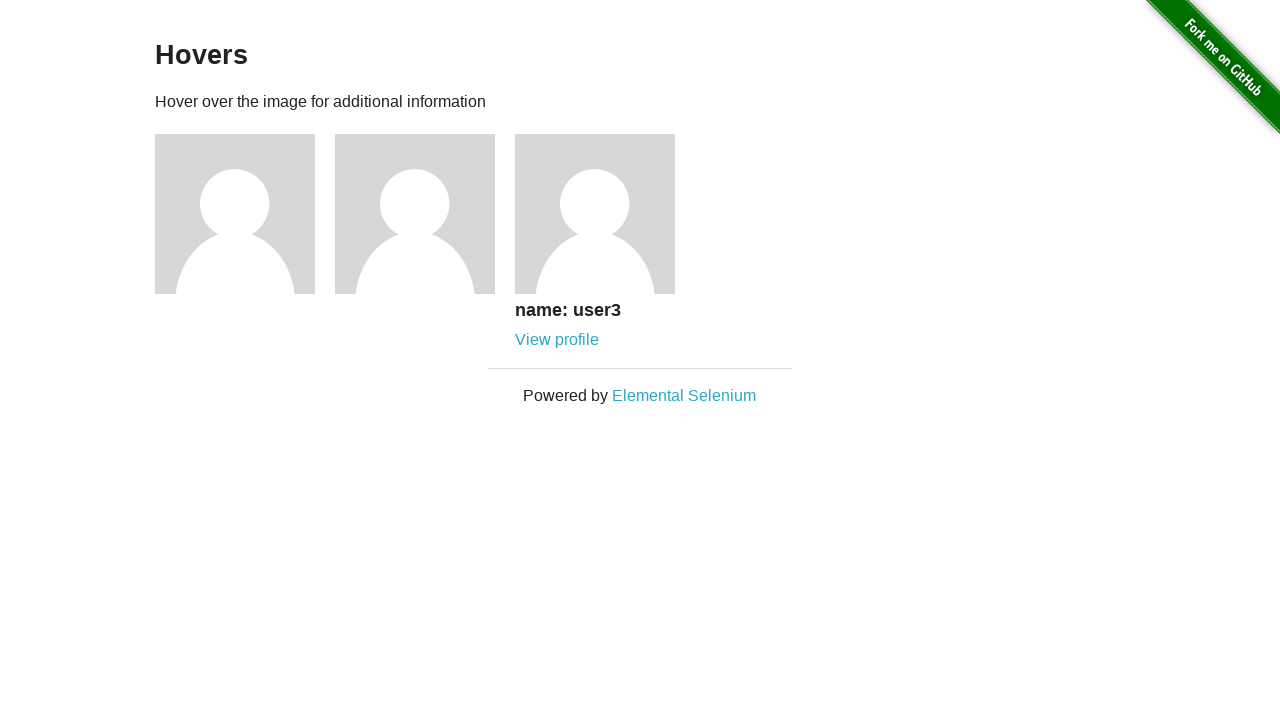

Waited 500ms for hover effect to display
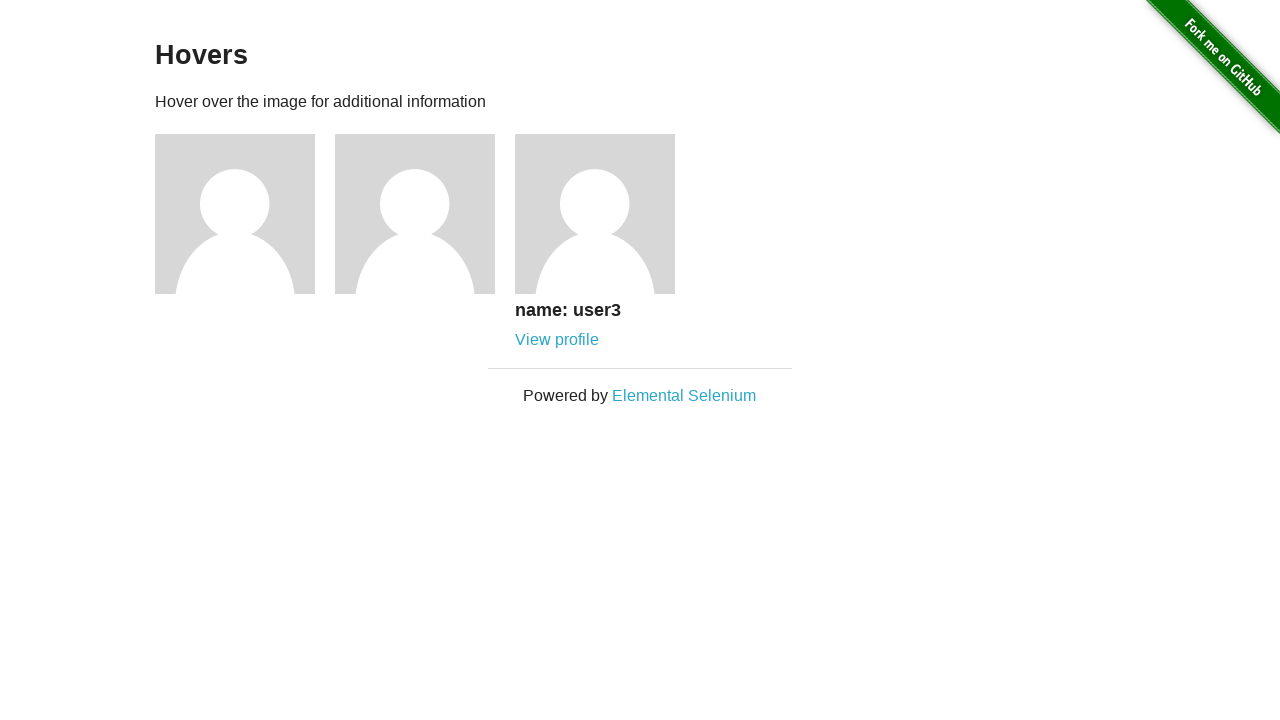

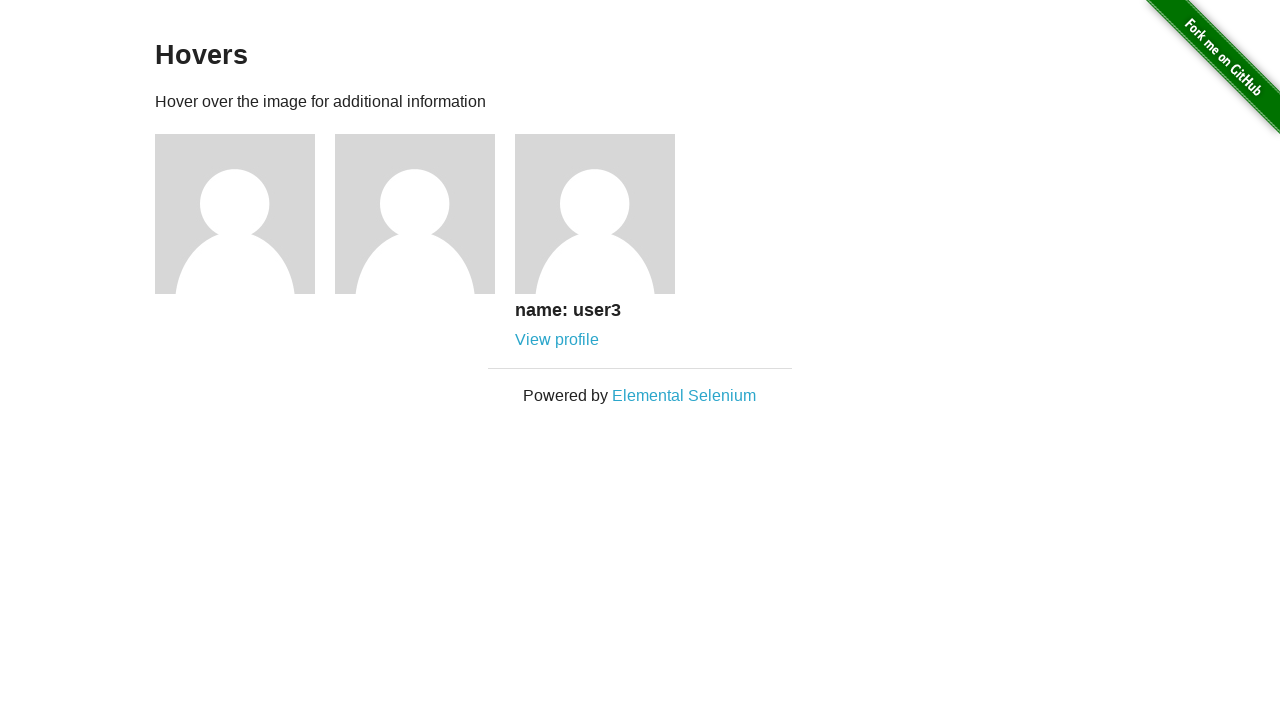